Navigates to the Admlucid homepage, verifies the title, then navigates to the Selenium page and verifies the page header text

Starting URL: https://admlucid.com/

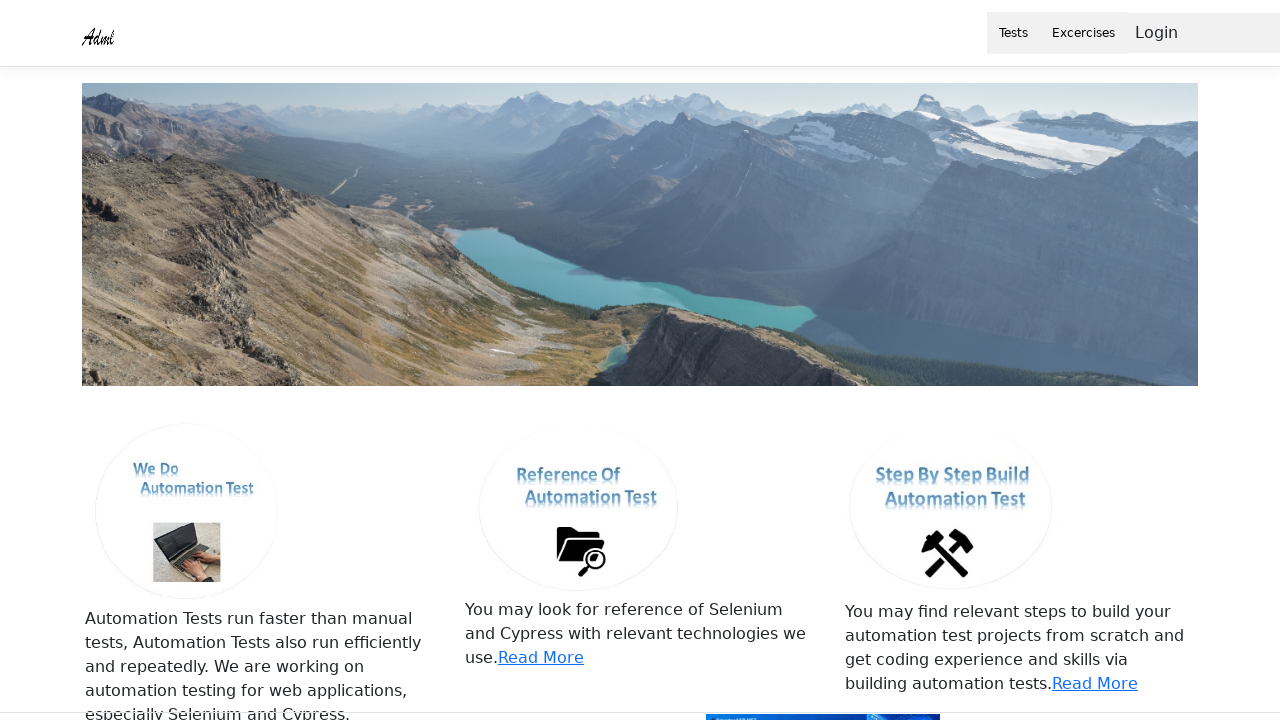

Verified homepage title is 'Home Page - Admlucid'
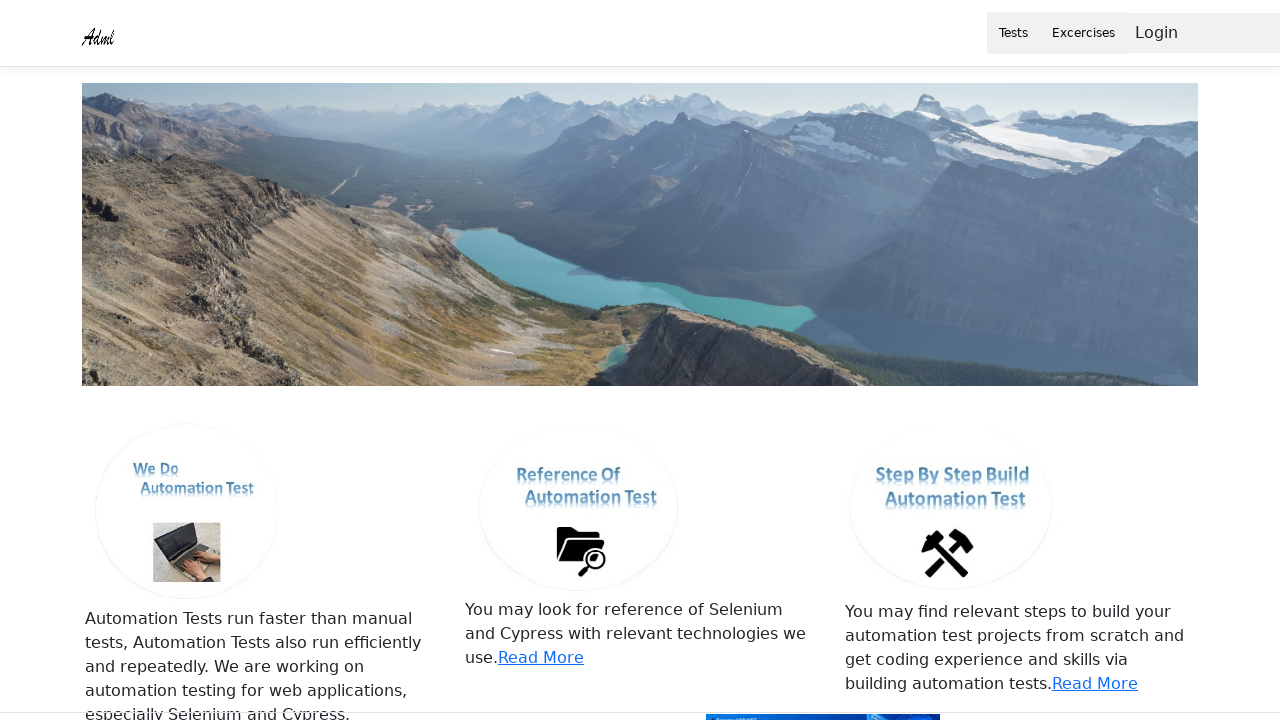

Navigated to Selenium page at https://admlucid.com/Home/Selenium
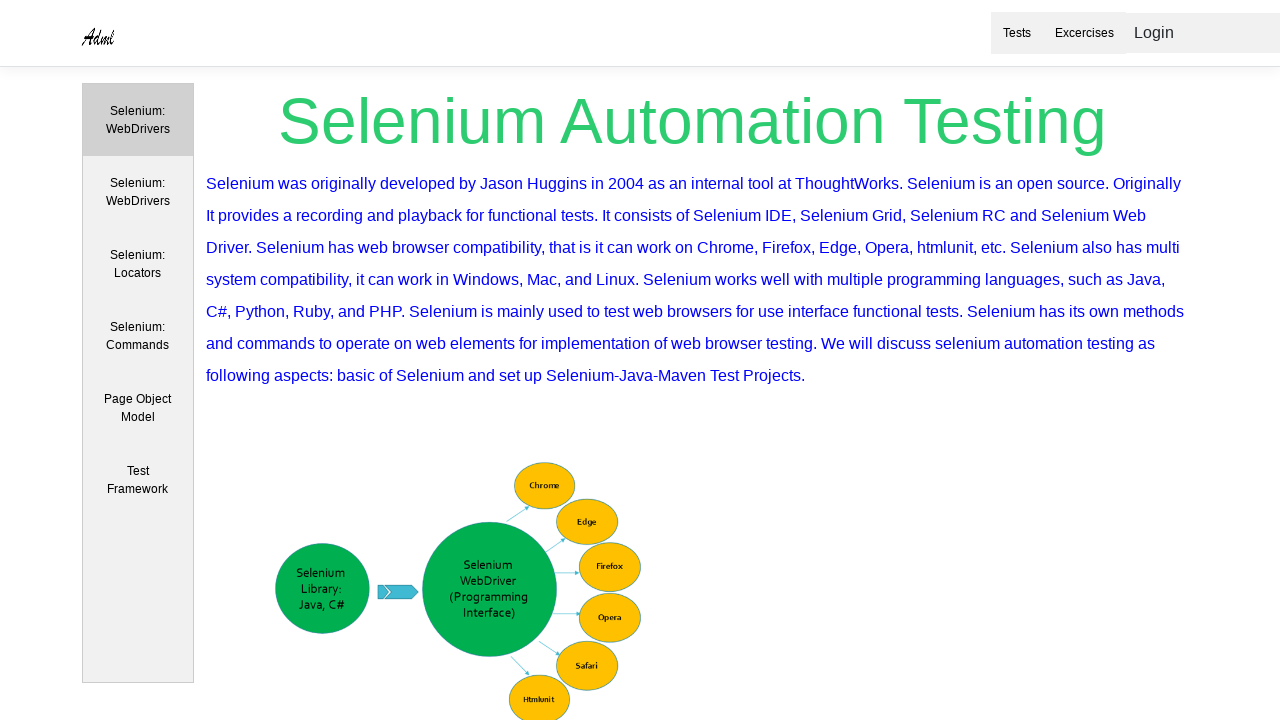

Waited for Selenium page header to load
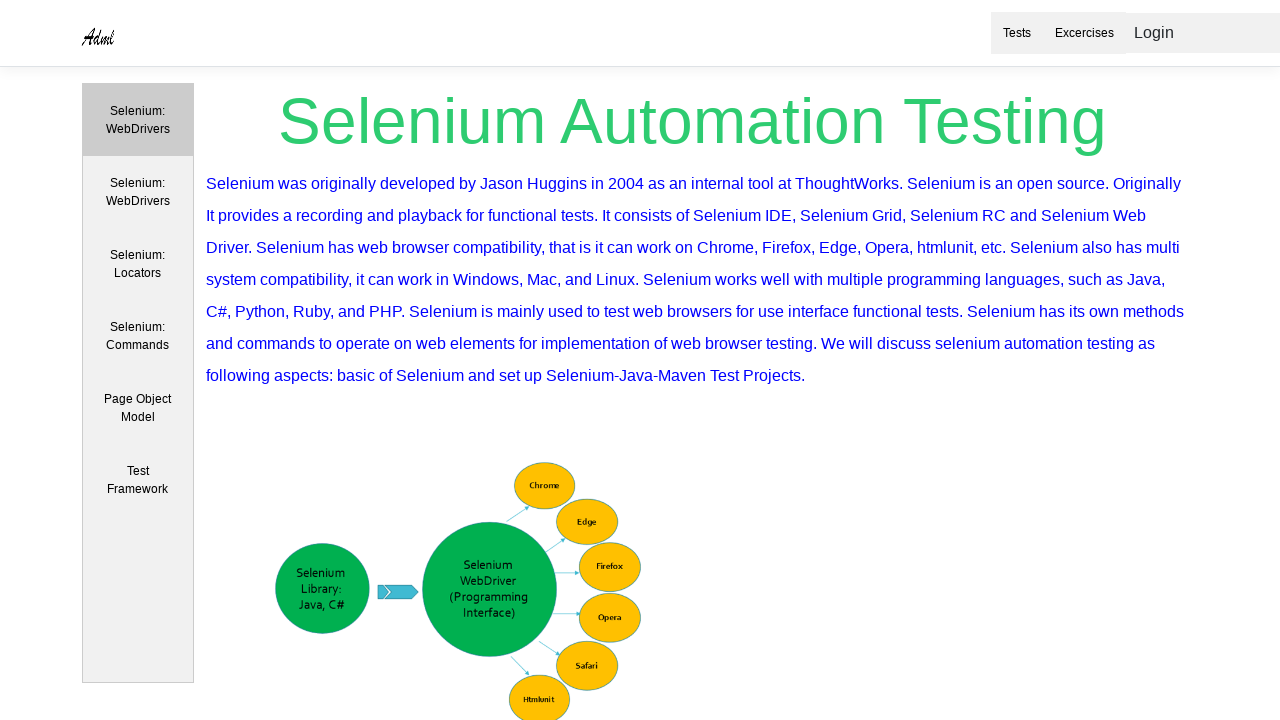

Verified page header text is 'Selenium Automation Testing'
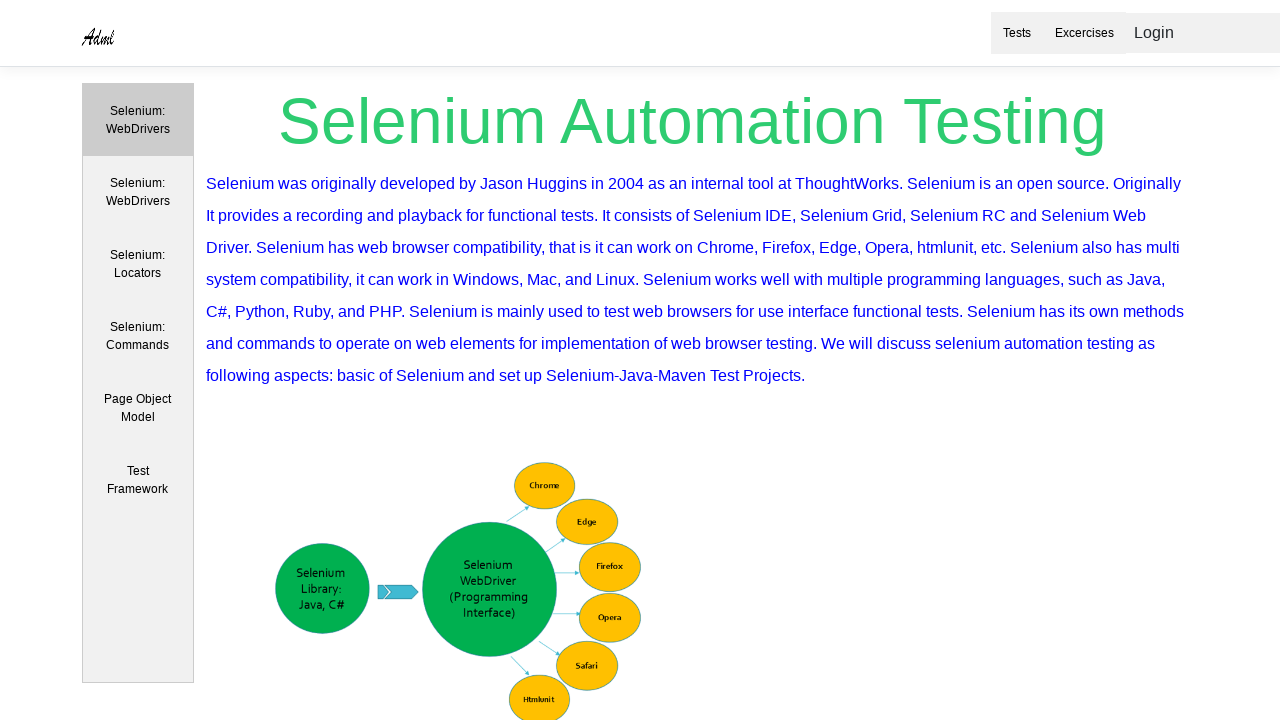

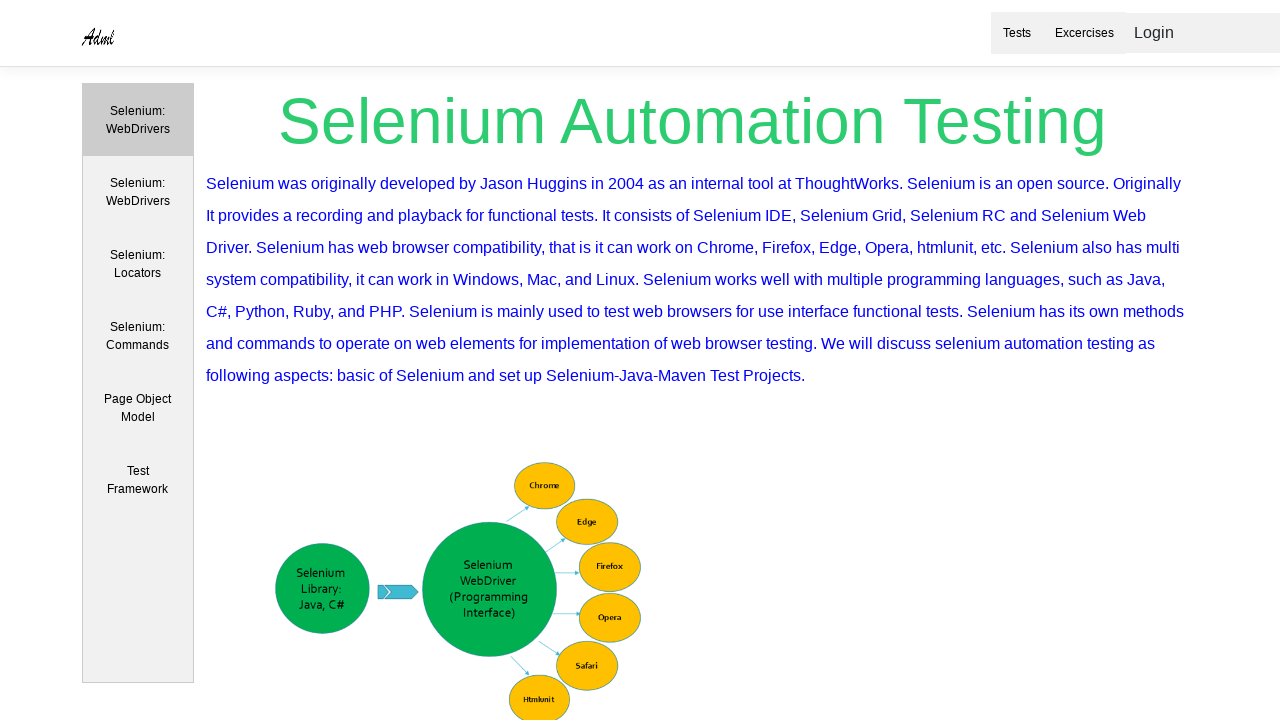